Tests Baidu mobile search functionality by clicking the search field, entering a query, and clicking the search button

Starting URL: http://m.baidu.com

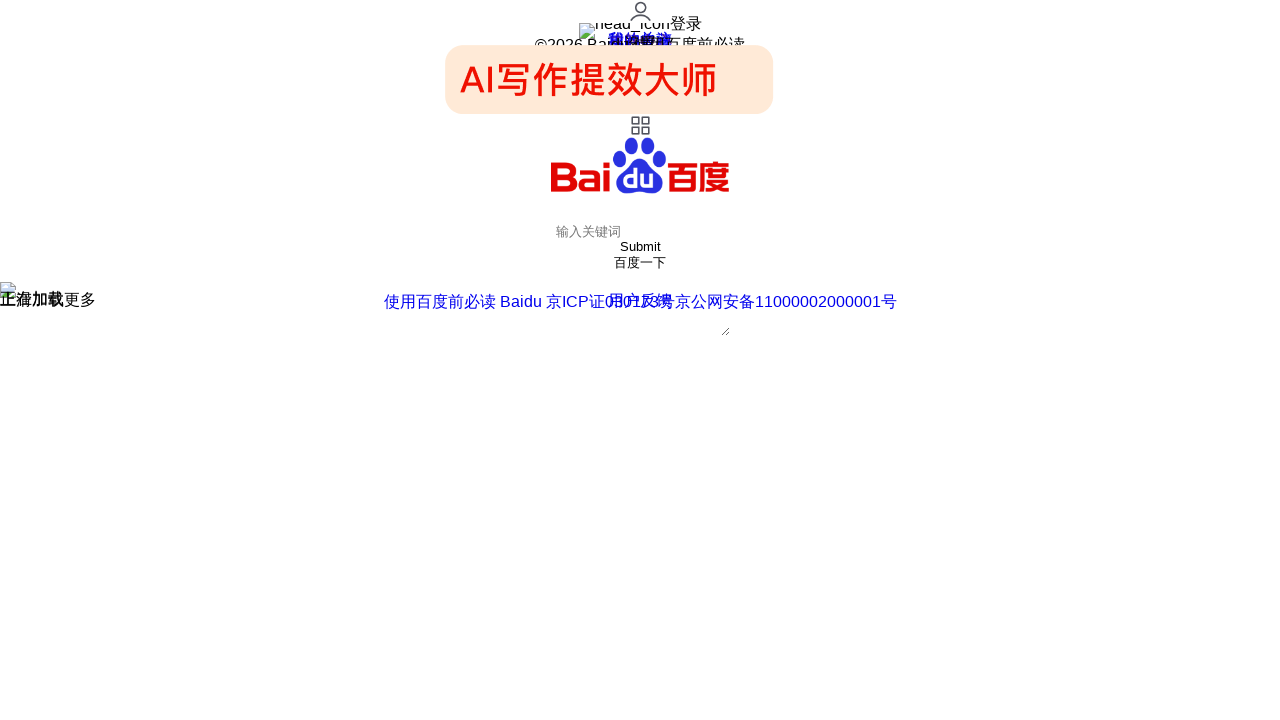

Clicked on the search input field to focus it at (640, 232) on #index-kw
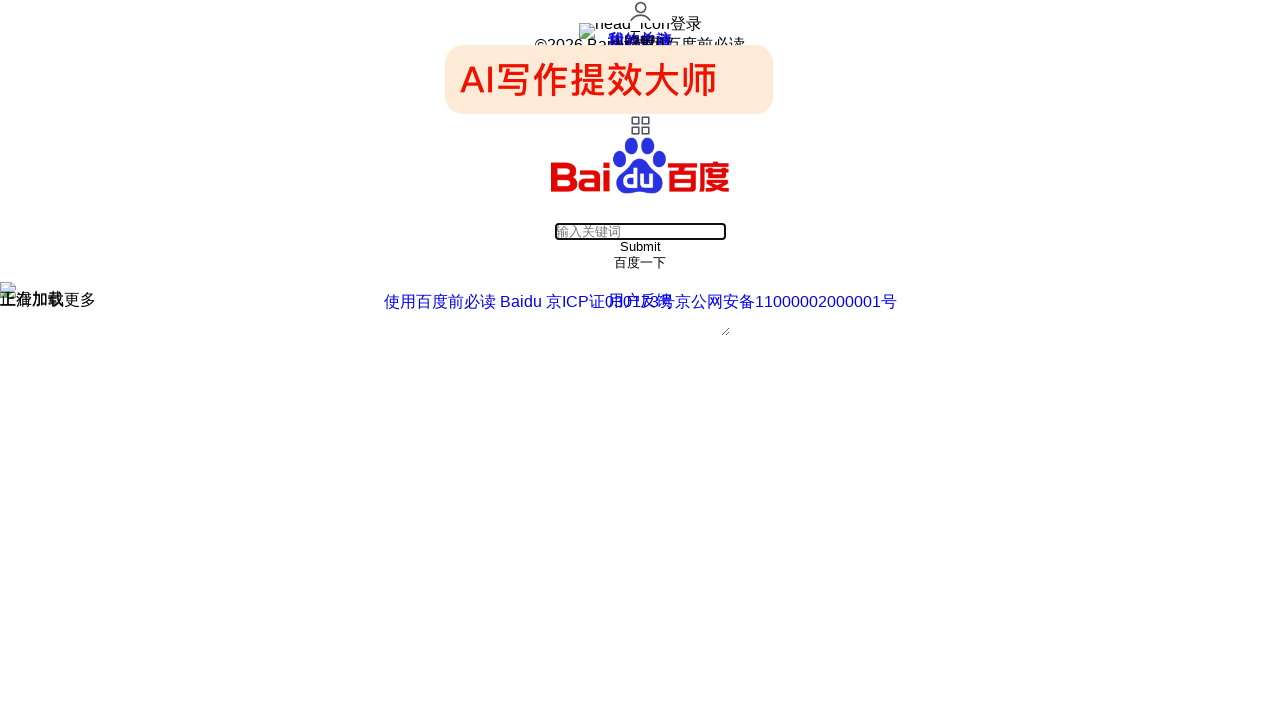

Entered 'appium' into the search field on #index-kw
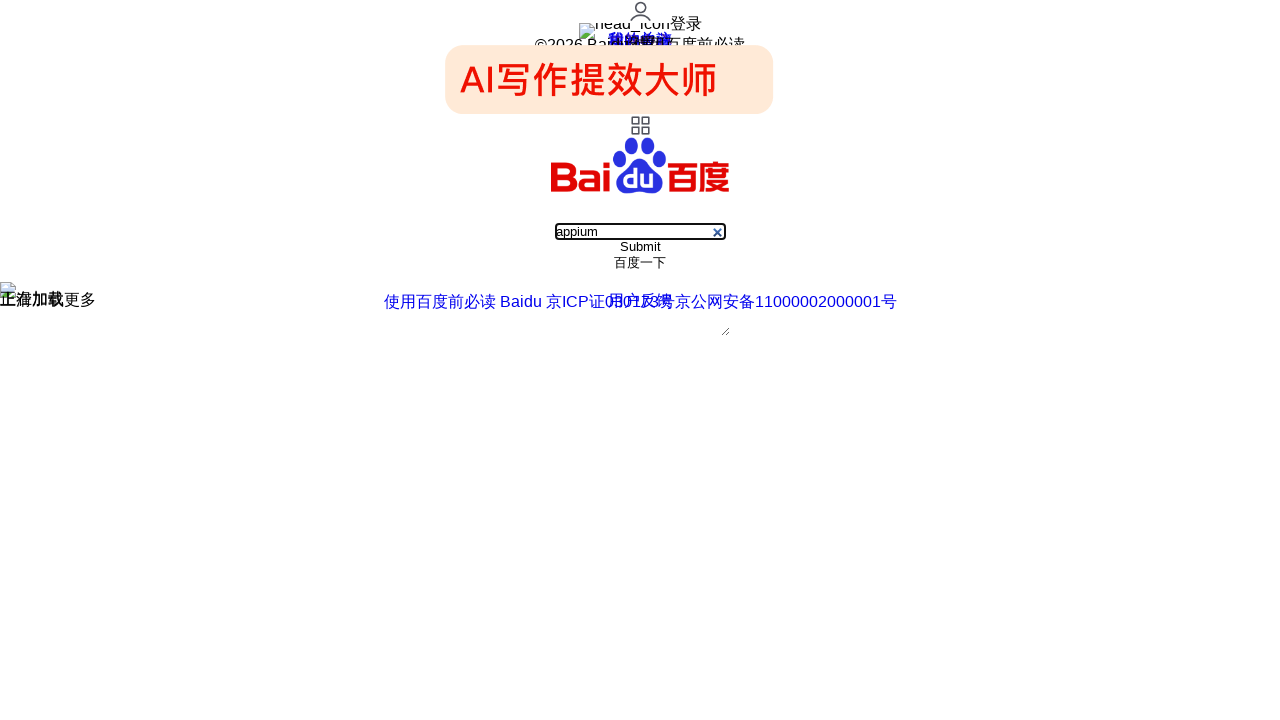

Search button became visible
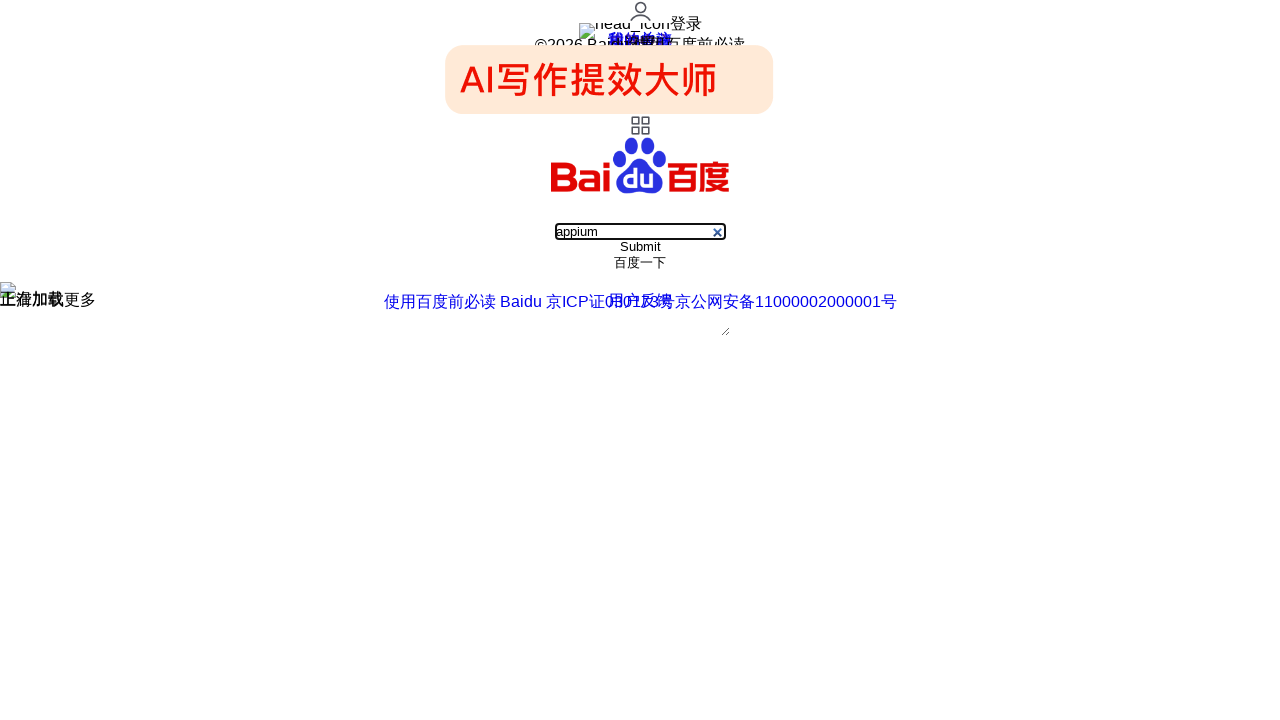

Clicked the search button to perform the search at (640, 263) on #index-bn
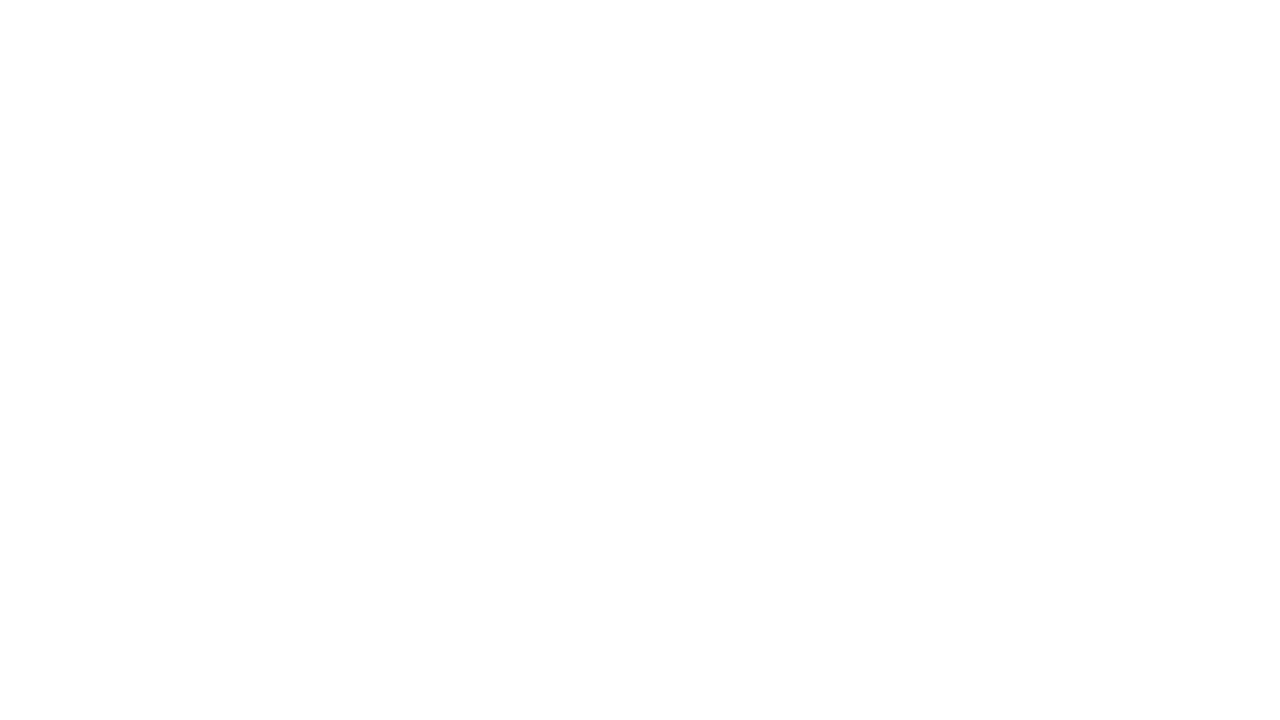

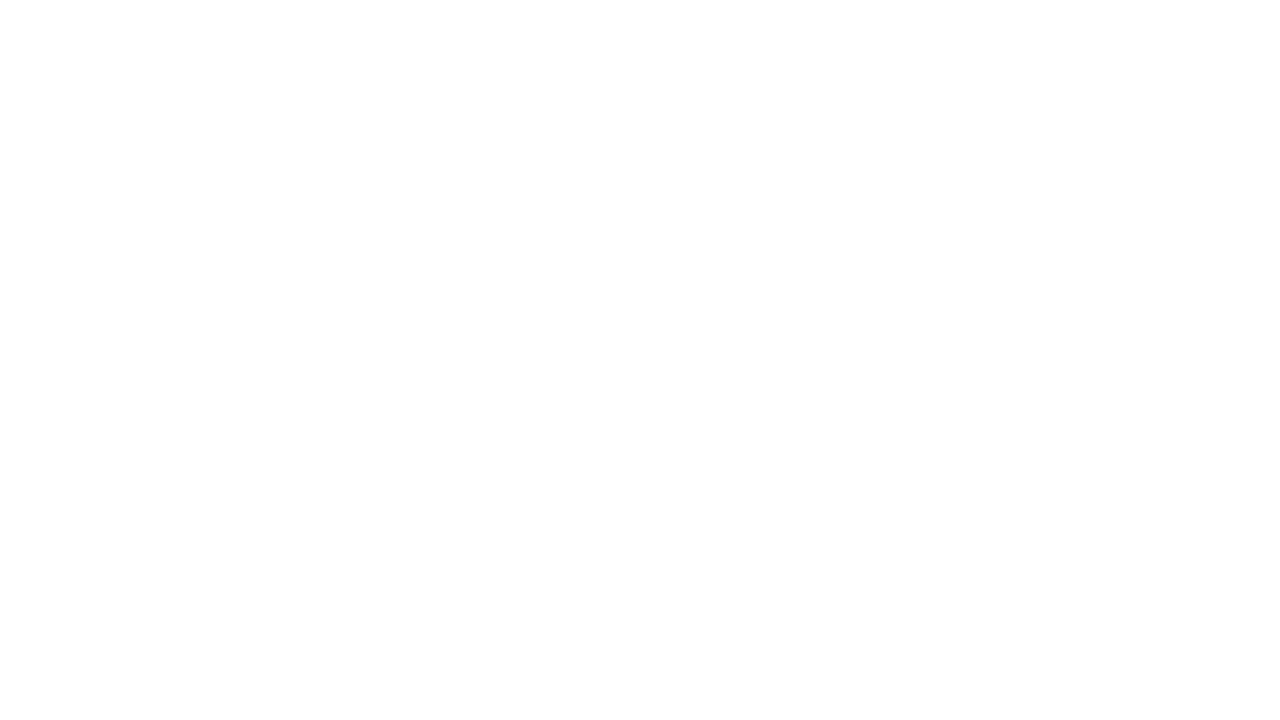